Tests window handling by navigating to the RedBus homepage, clicking the Careers link to open a new window, switching between windows, and then returning to the main window

Starting URL: https://www.redbus.in/

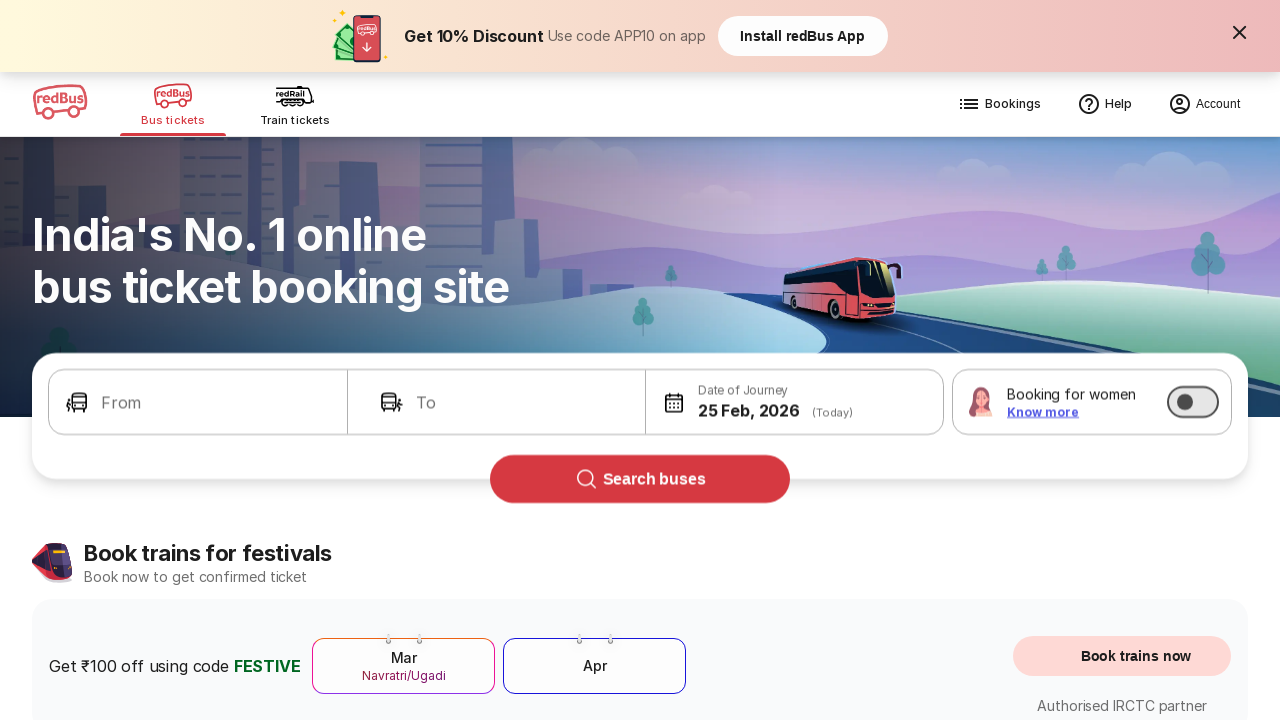

Scrolled to bottom of RedBus homepage
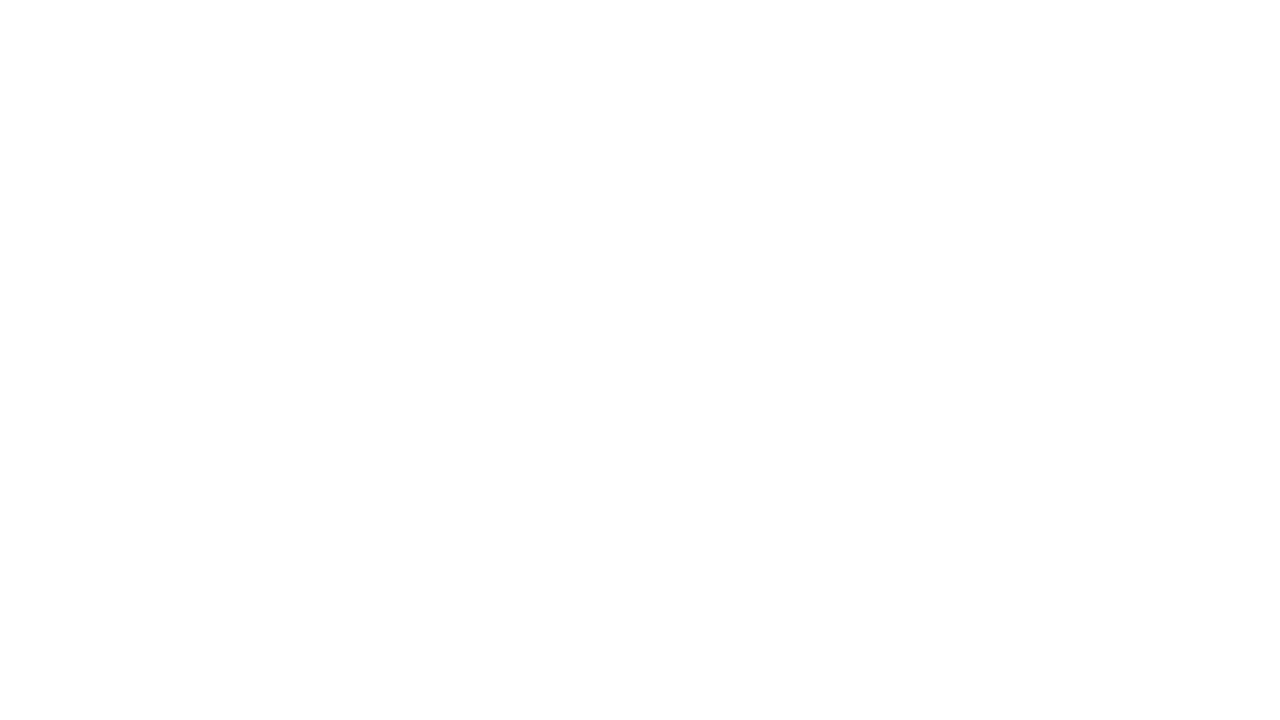

Clicked Careers link to open new window at (65, 224) on xpath=//a[text()='Careers']
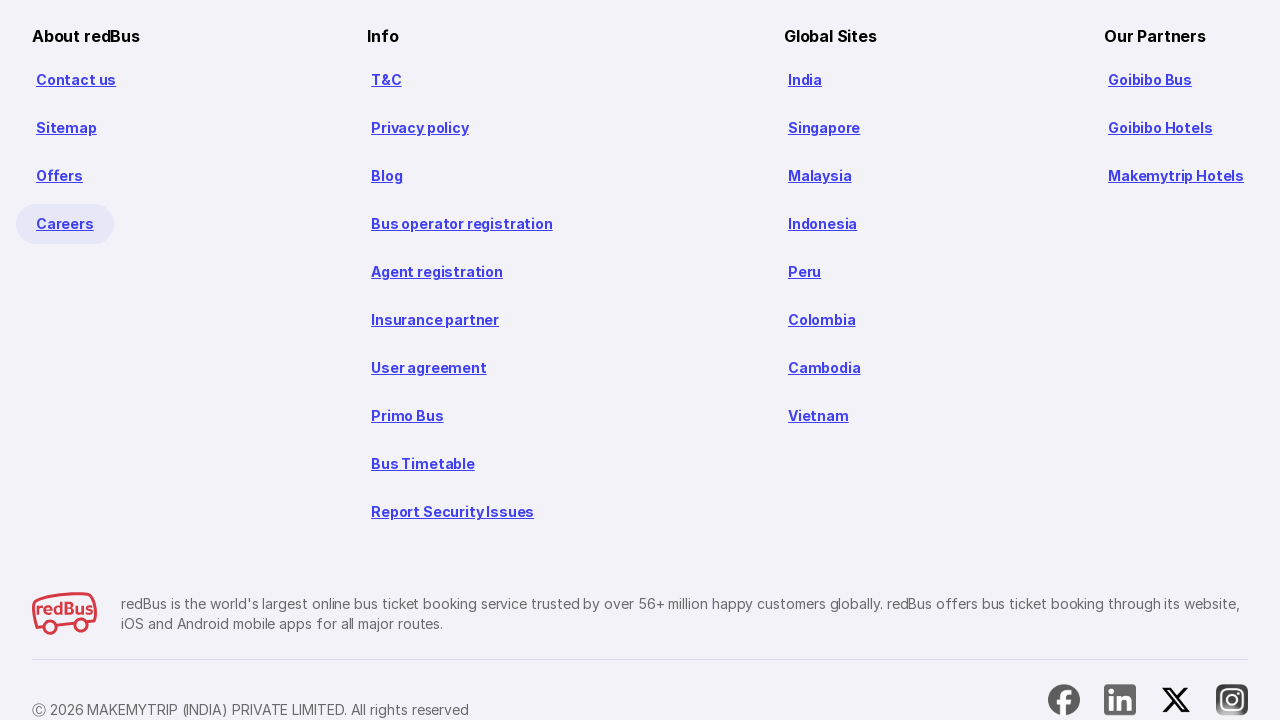

Careers page loaded successfully
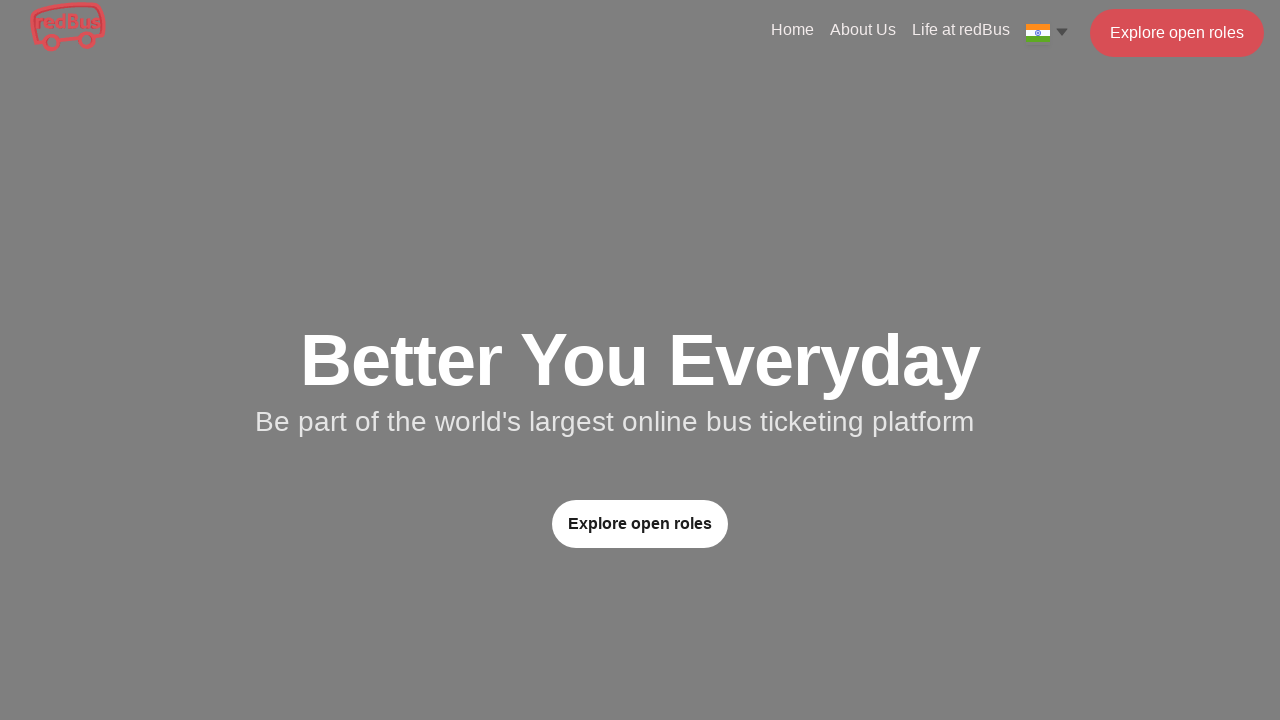

Scrolled to bottom of Careers page
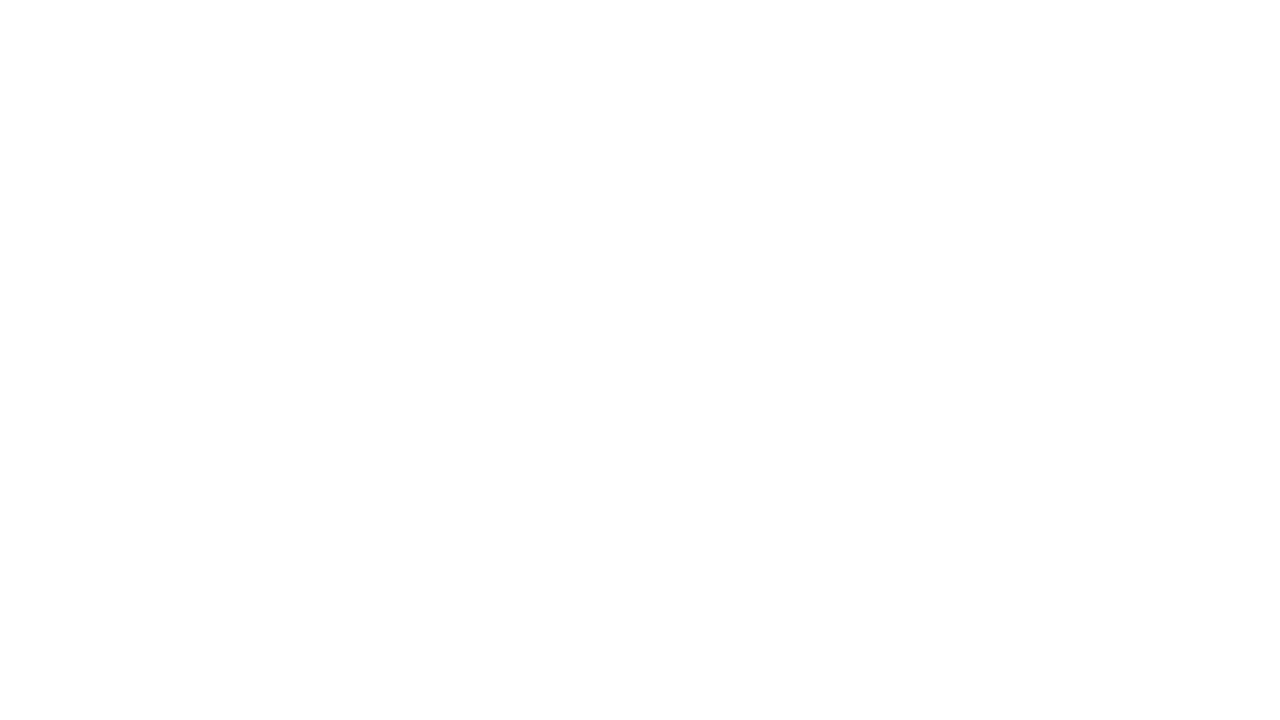

Closed Careers window and switched back to main window
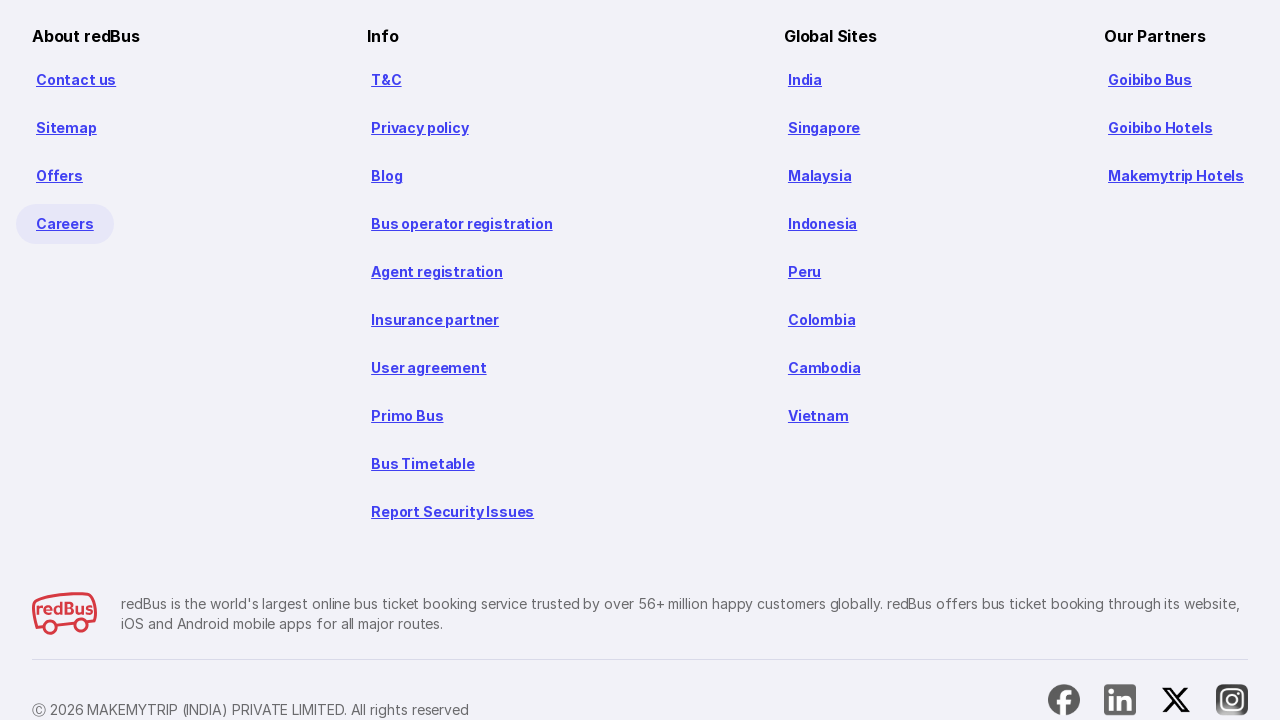

Scrolled back to top of RedBus homepage
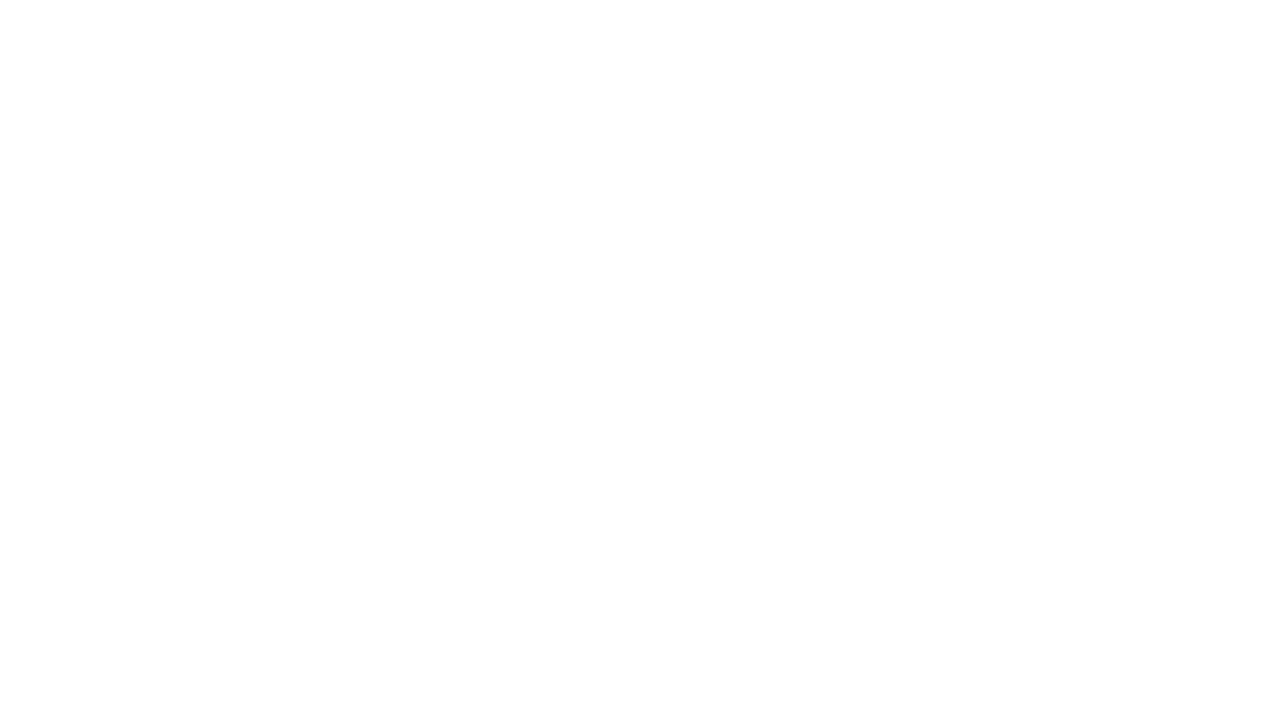

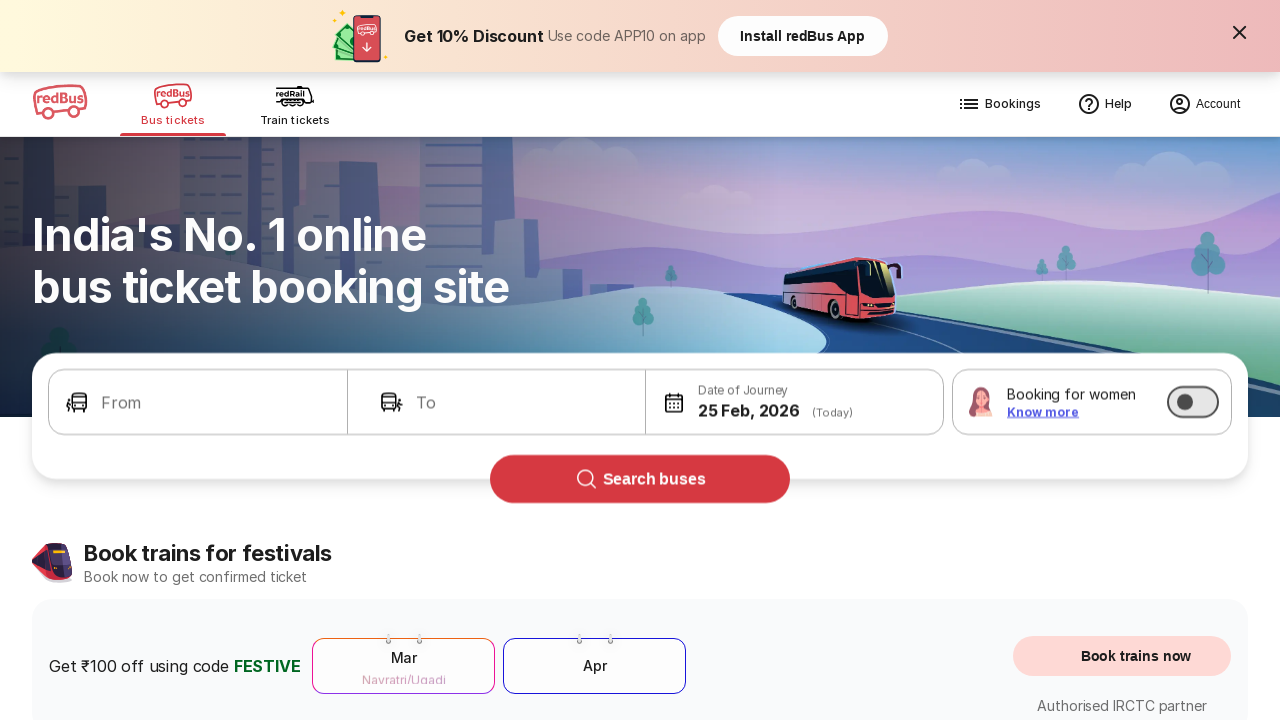